Tests multi-select dropdown functionality by selecting multiple options and then deselecting one of them

Starting URL: https://omayo.blogspot.com/

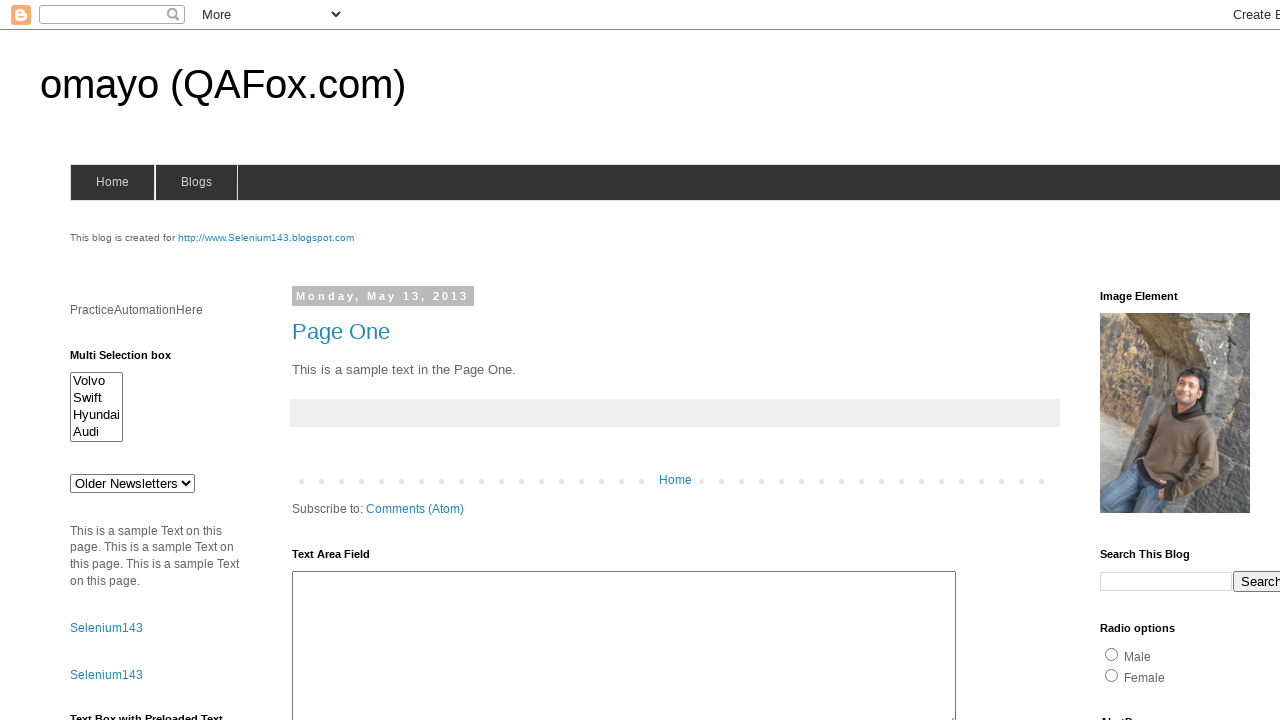

Located multi-select dropdown element with ID 'multiselect1'
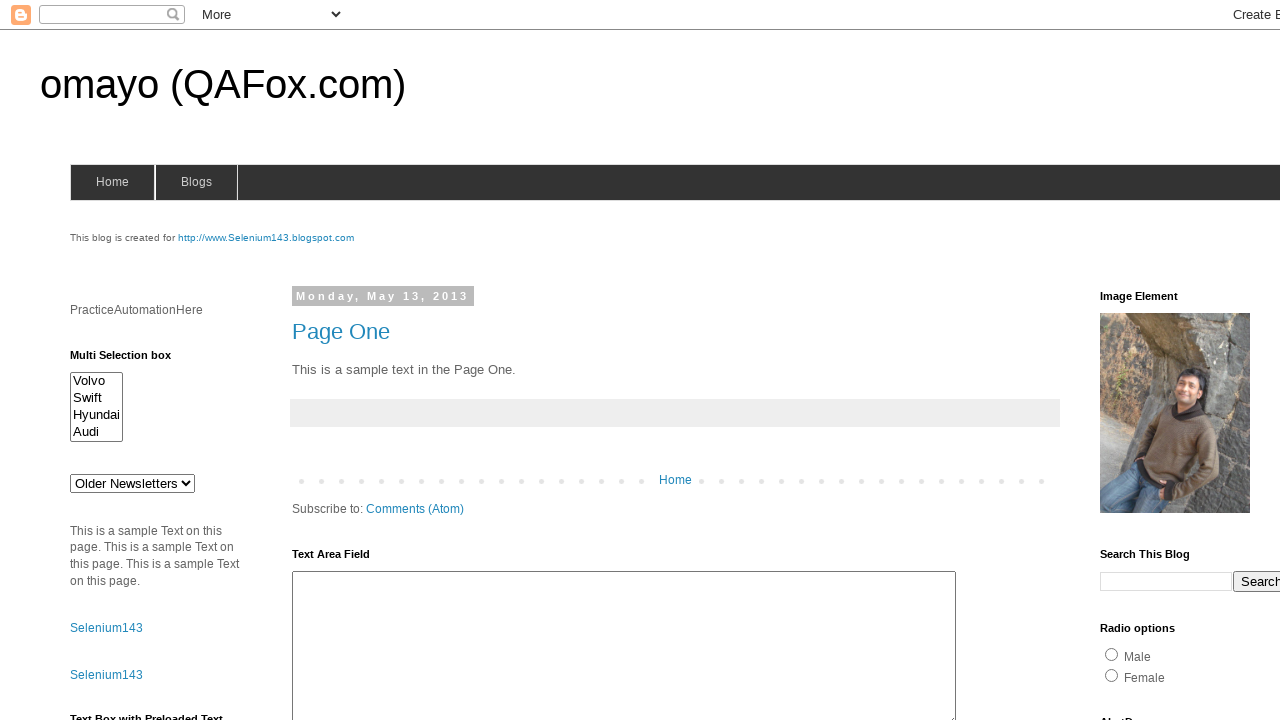

Selected 'Audi' option from multi-select dropdown on #multiselect1
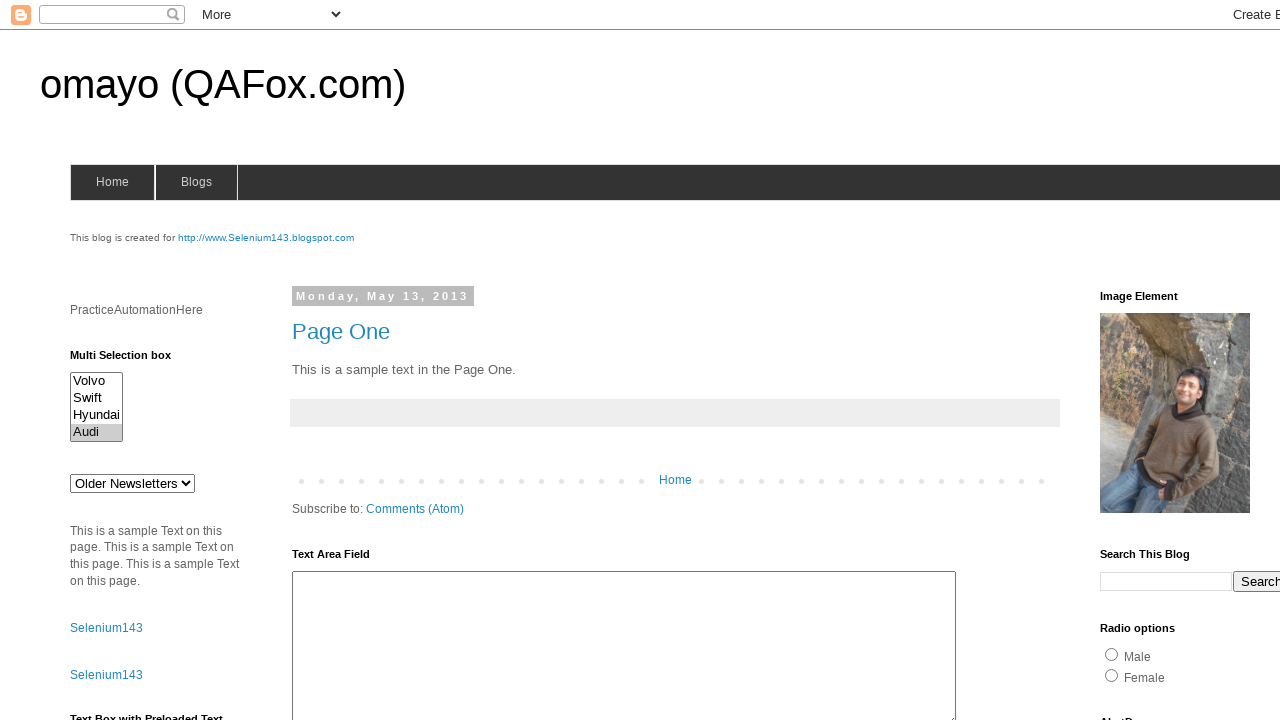

Selected 'Swift' option from multi-select dropdown on #multiselect1
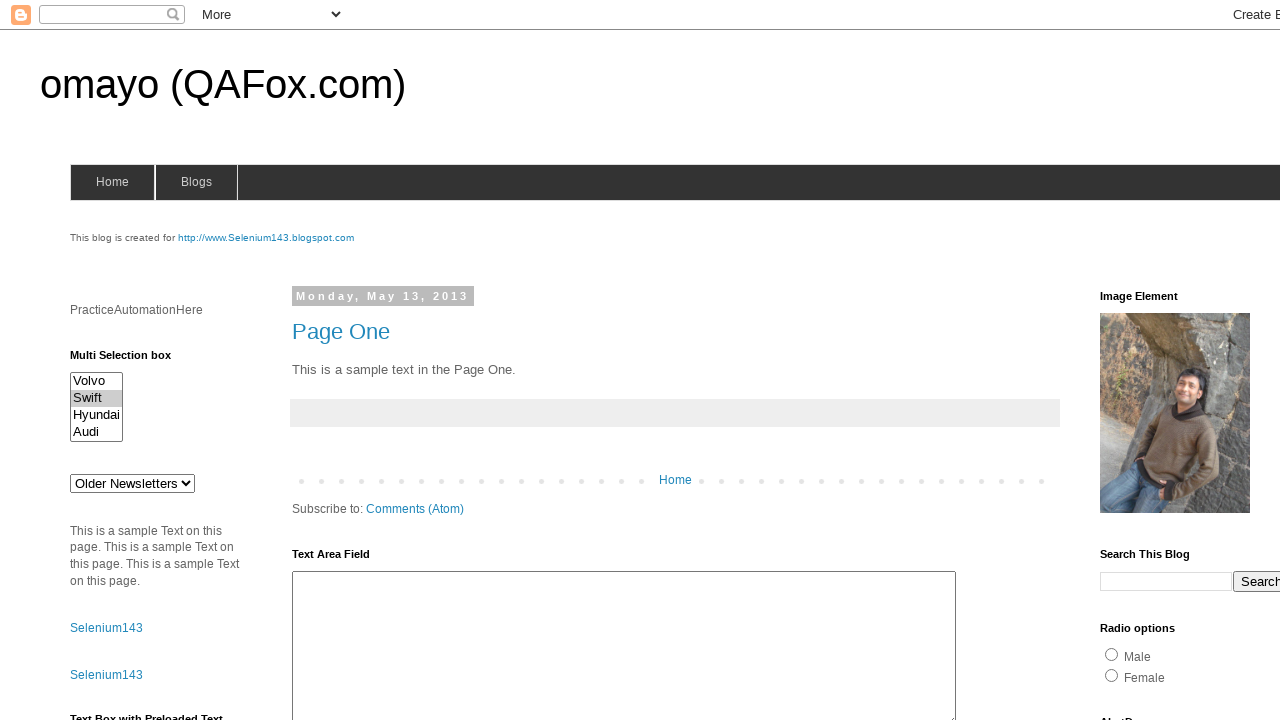

Selected 'Hyundai' option from multi-select dropdown on #multiselect1
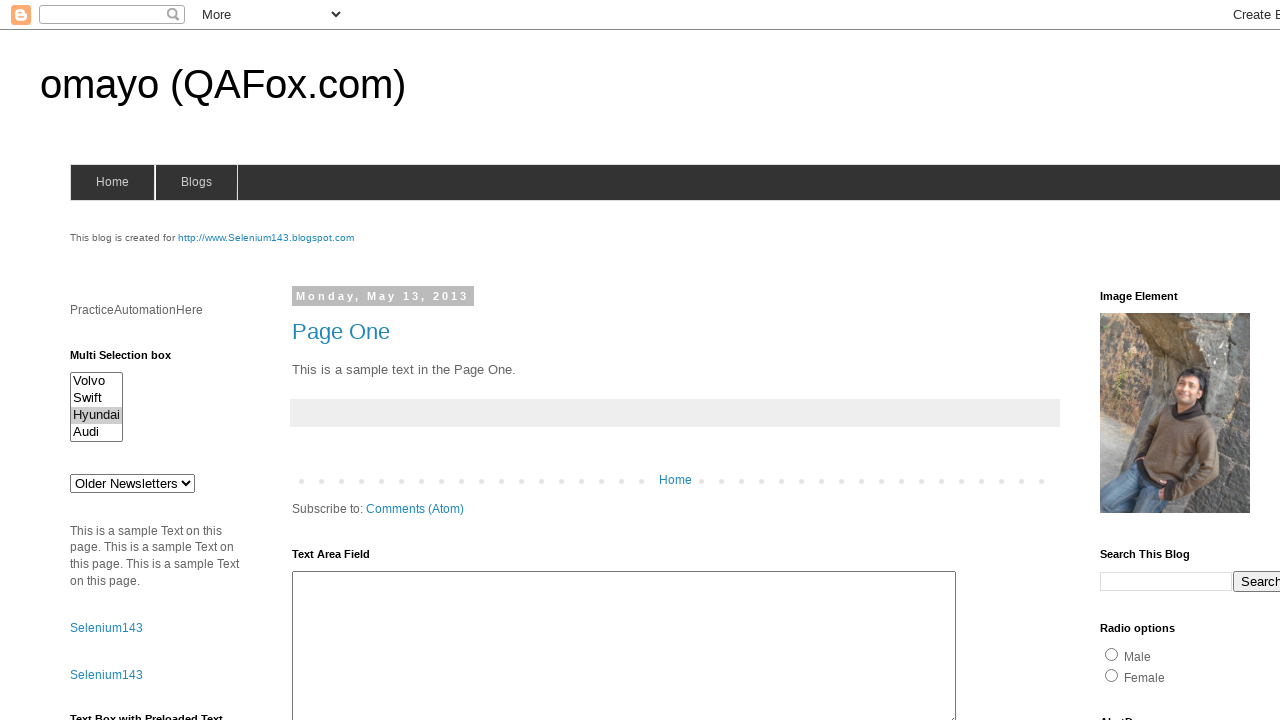

Waited 2 seconds before deselecting option
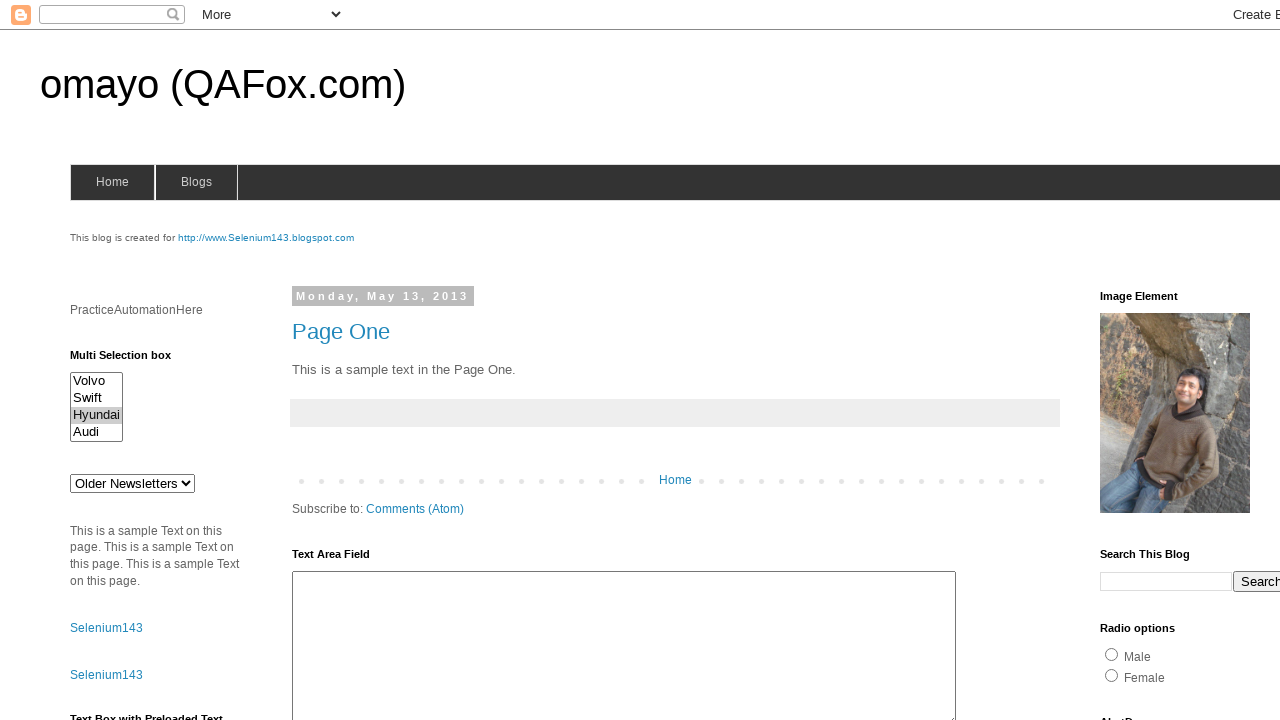

Deselected 'Swift' option from multi-select dropdown using JavaScript
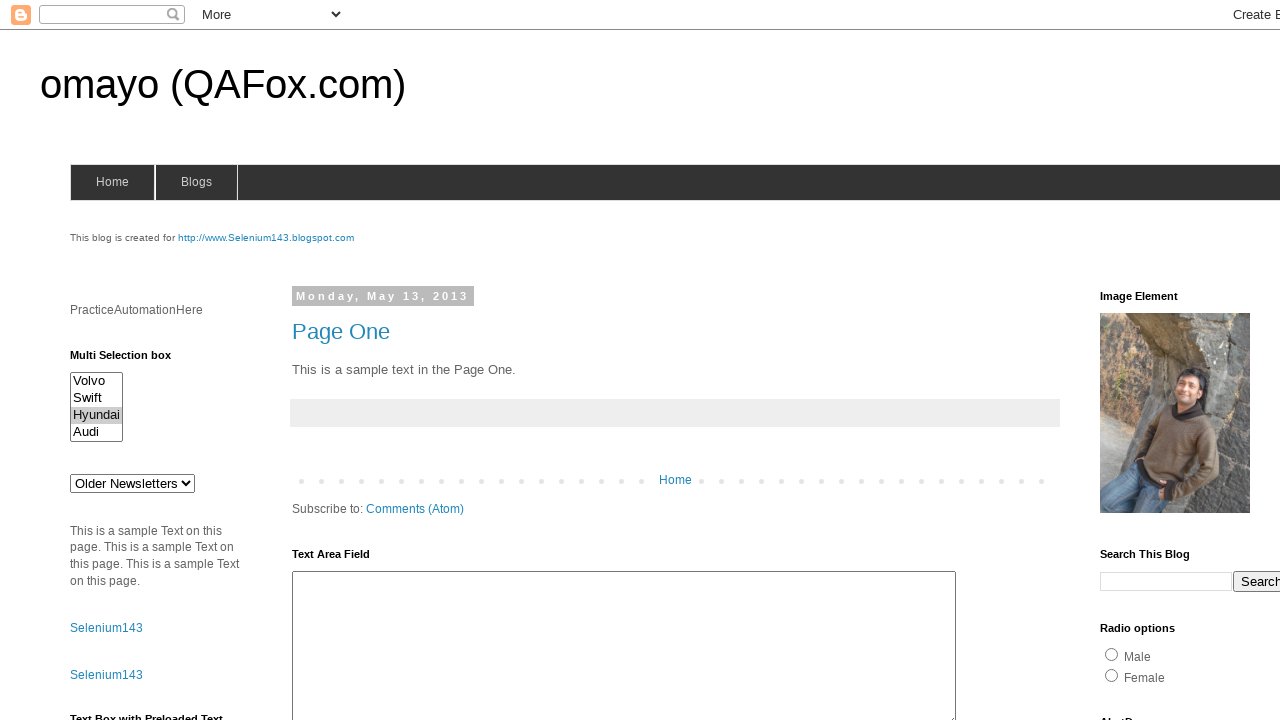

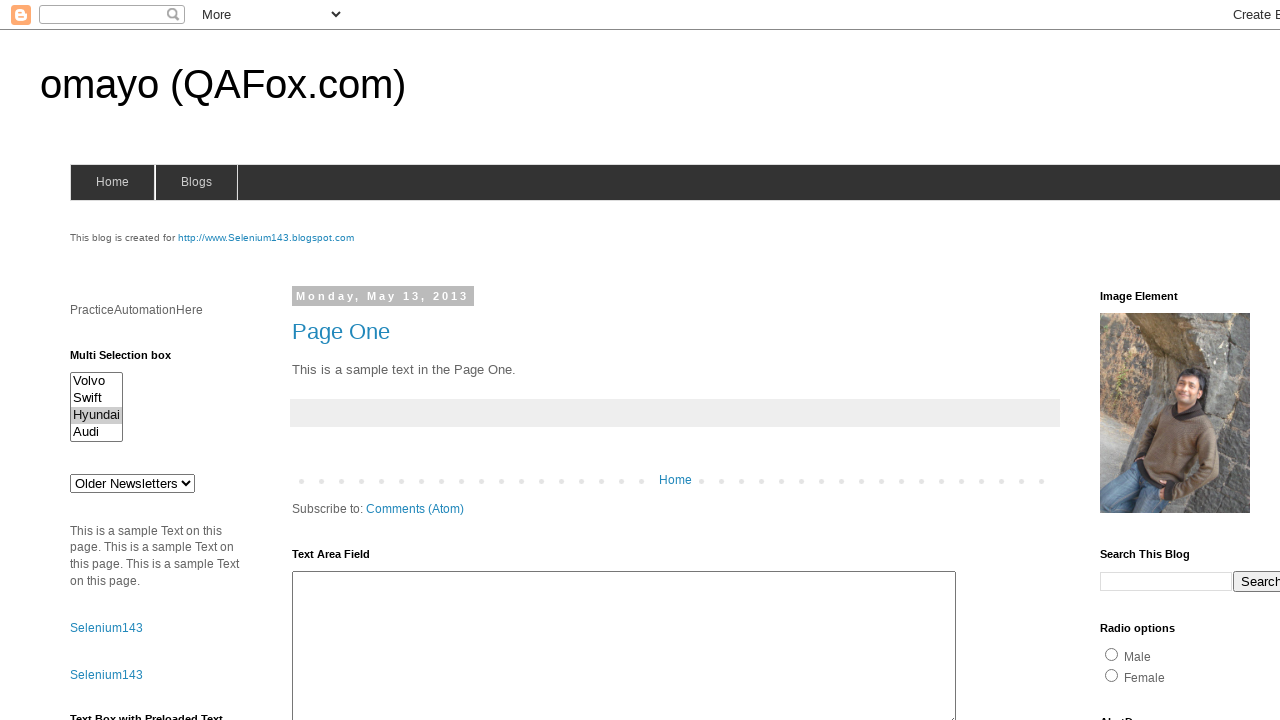